Tests deleting a user from a web table by clicking the delete icon and verifying the user is removed from the grid

Starting URL: https://demoqa.com/

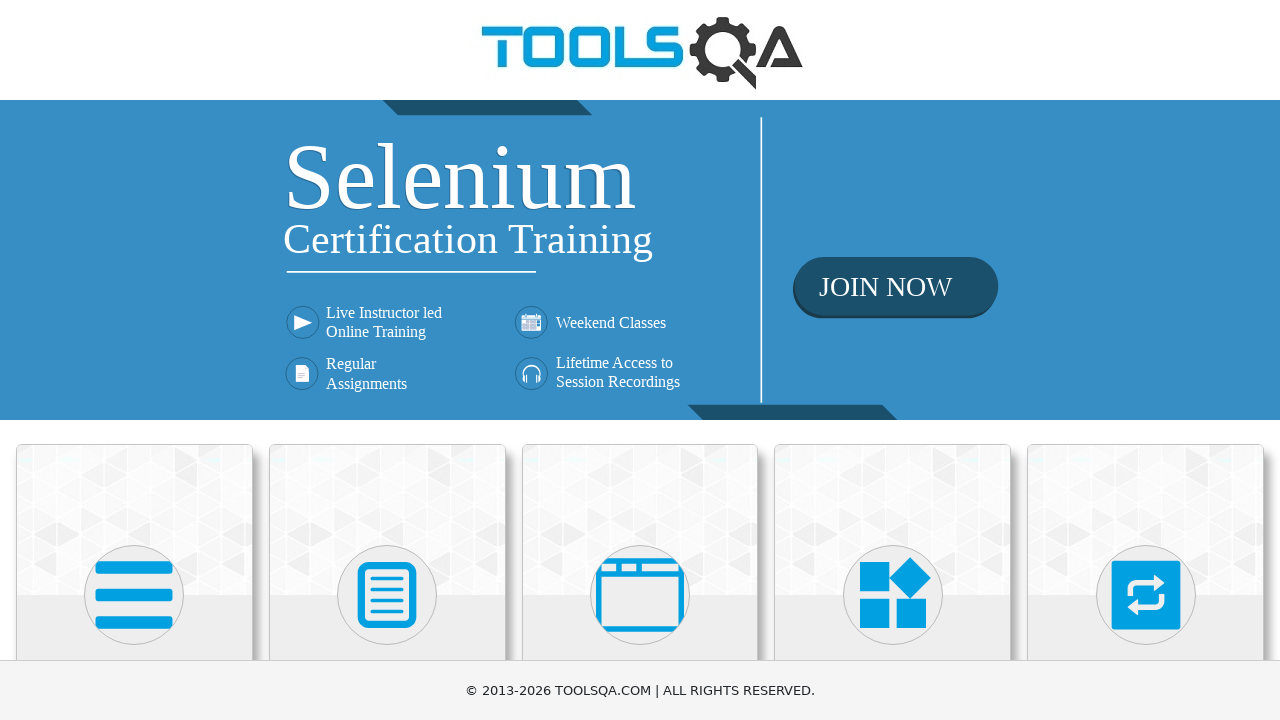

Scrolled Elements menu into view
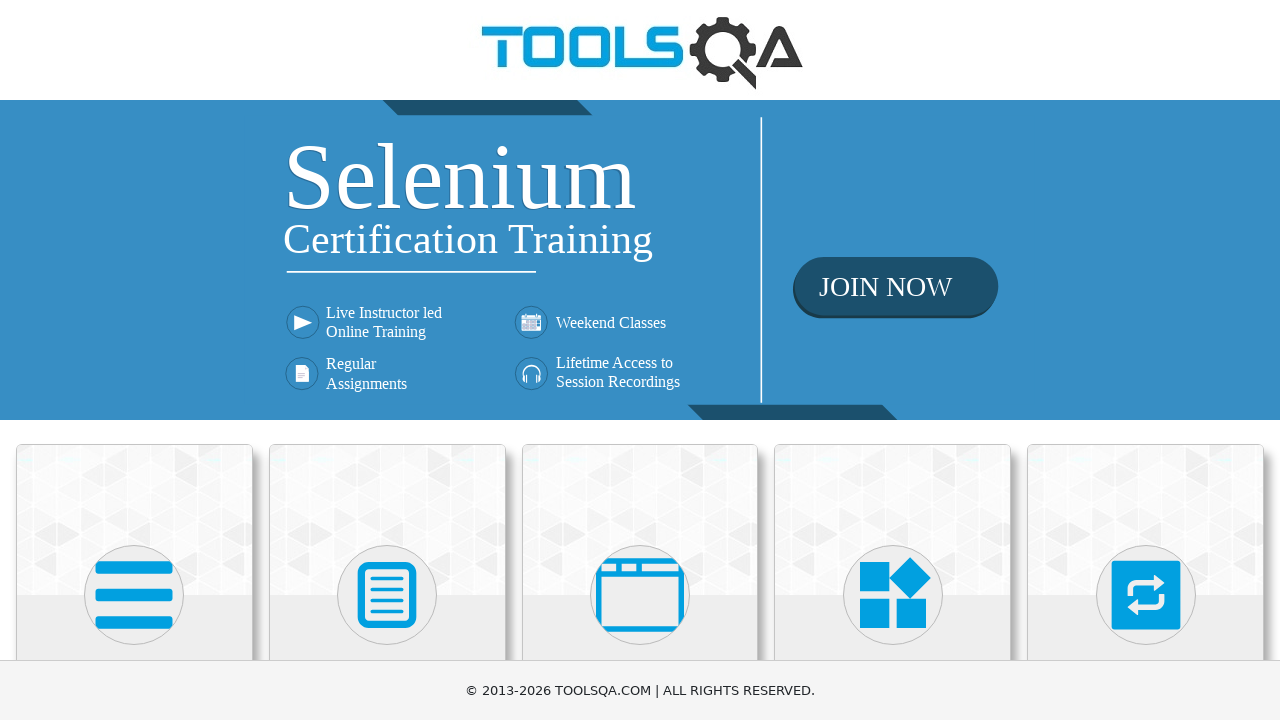

Clicked on Elements menu at (134, 360) on xpath=//h5[text()='Elements']
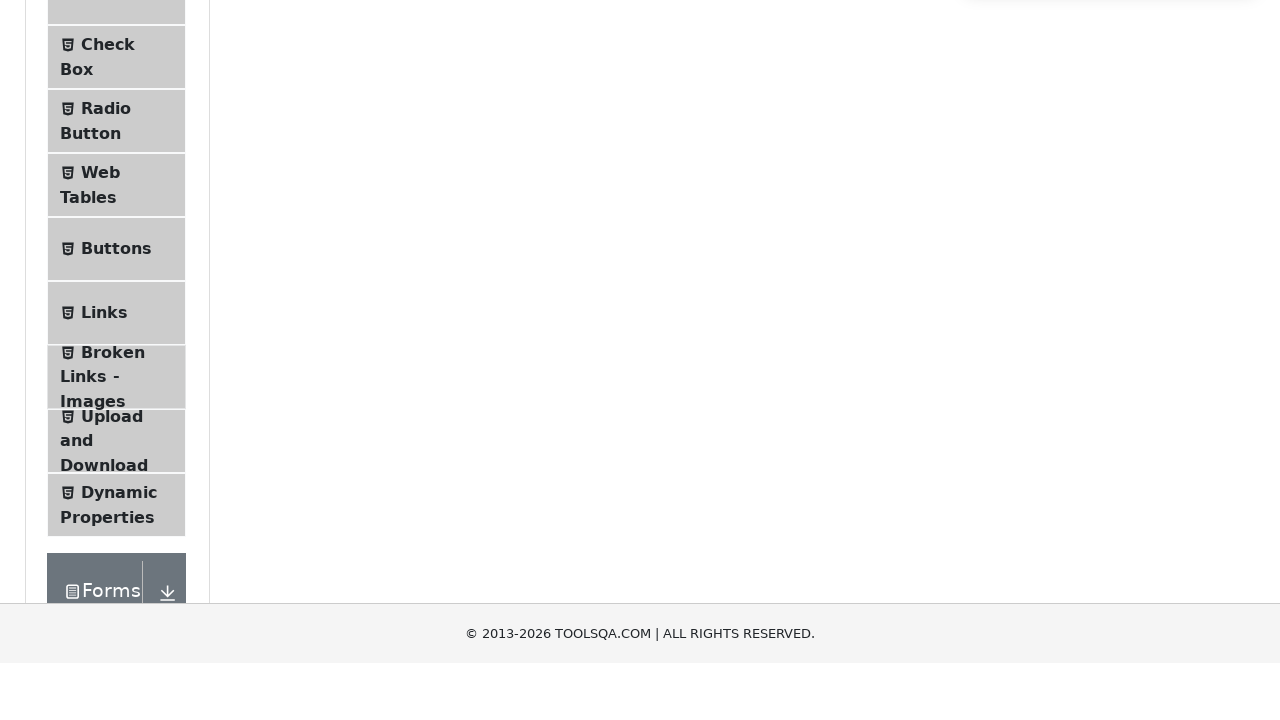

Scrolled Web Tables submenu into view
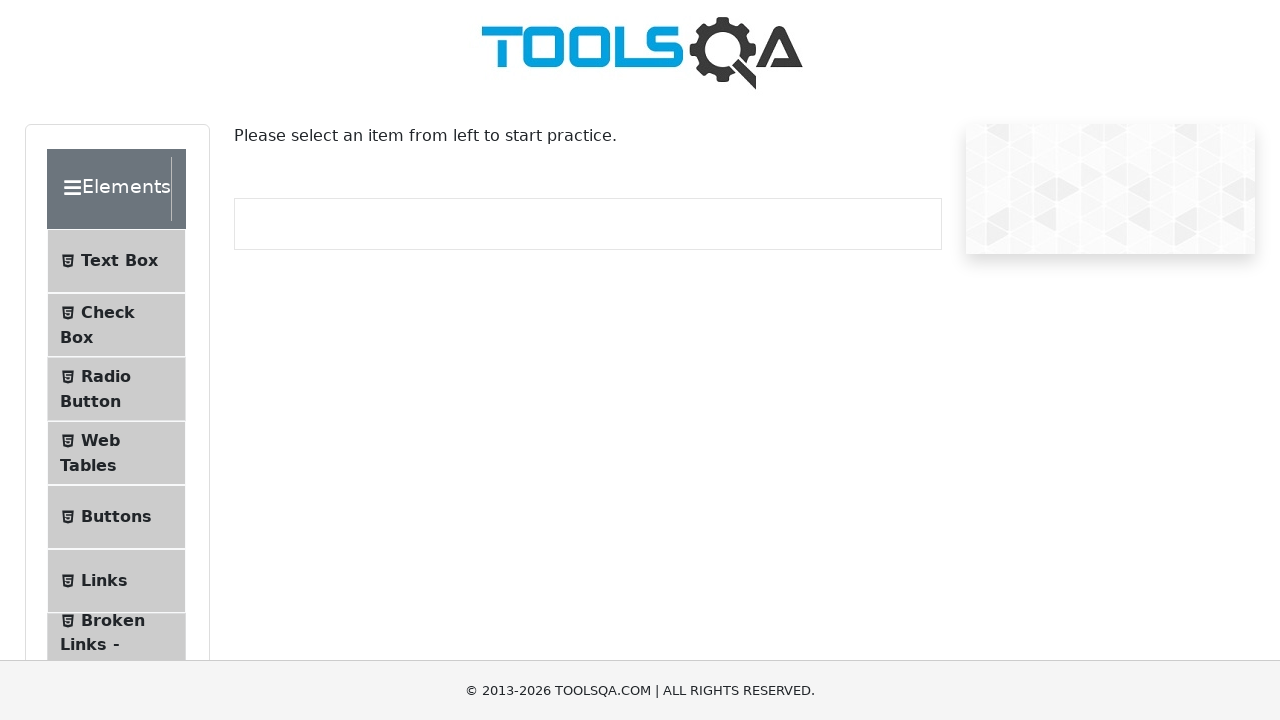

Clicked on Web Tables submenu at (100, 440) on span:text('Web Tables')
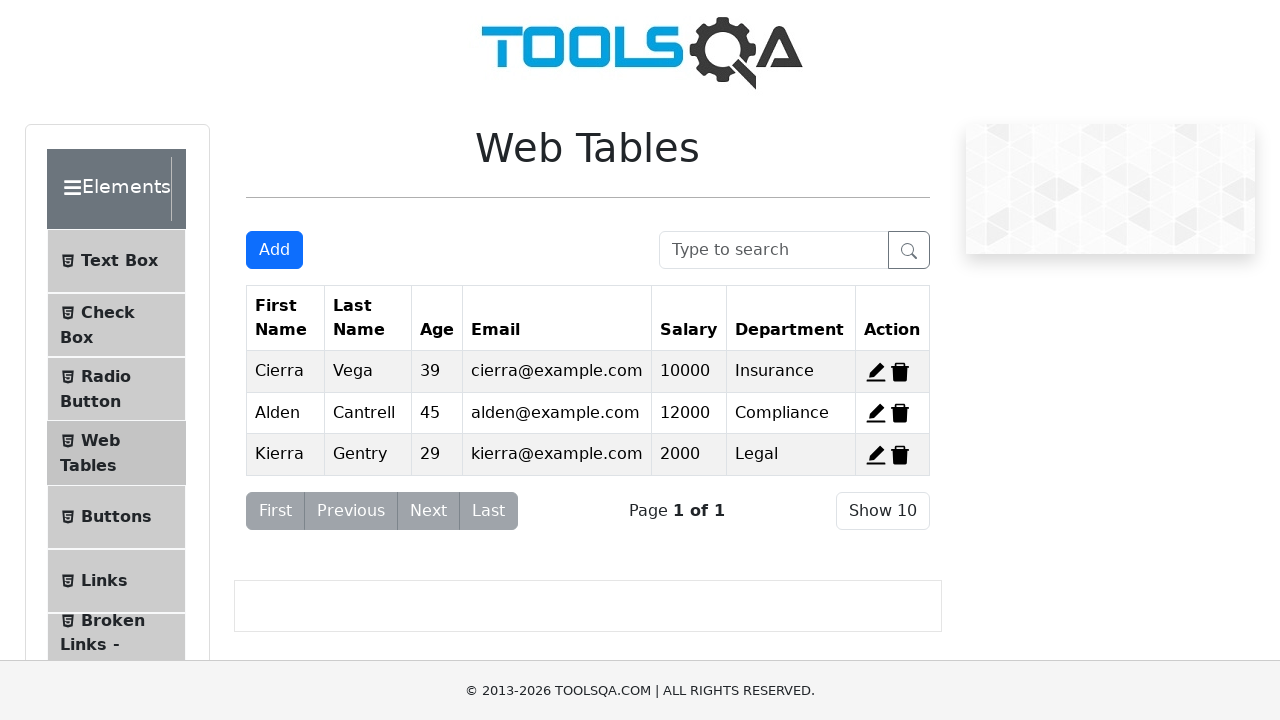

Clicked Add New Record button to open form at (274, 250) on #addNewRecordButton
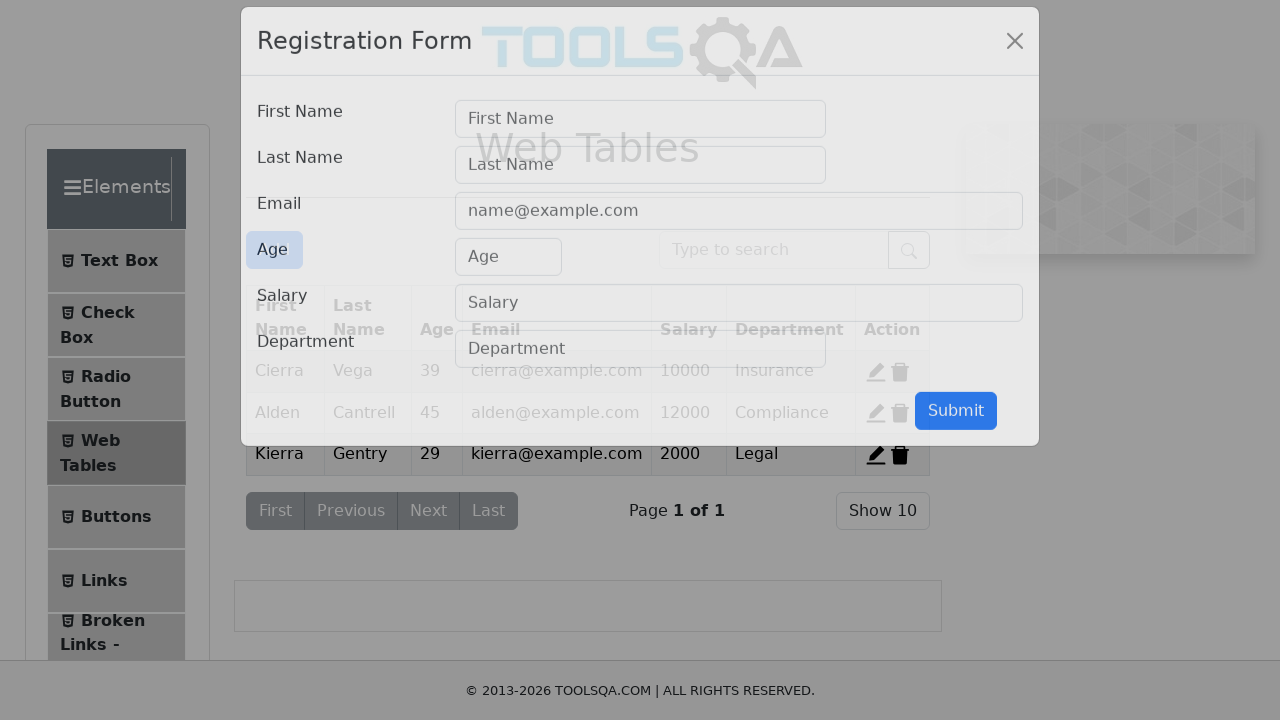

Filled first name field with 'DeleteMe' on #firstName
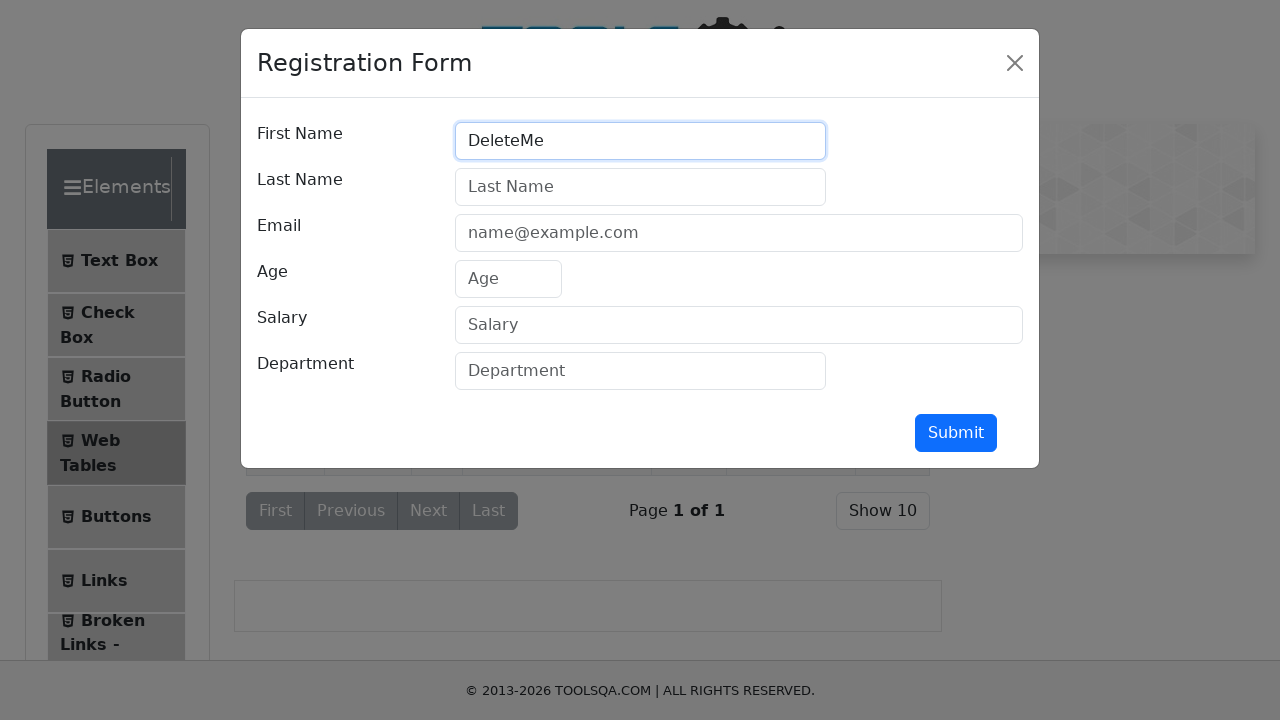

Filled last name field with 'User' on #lastName
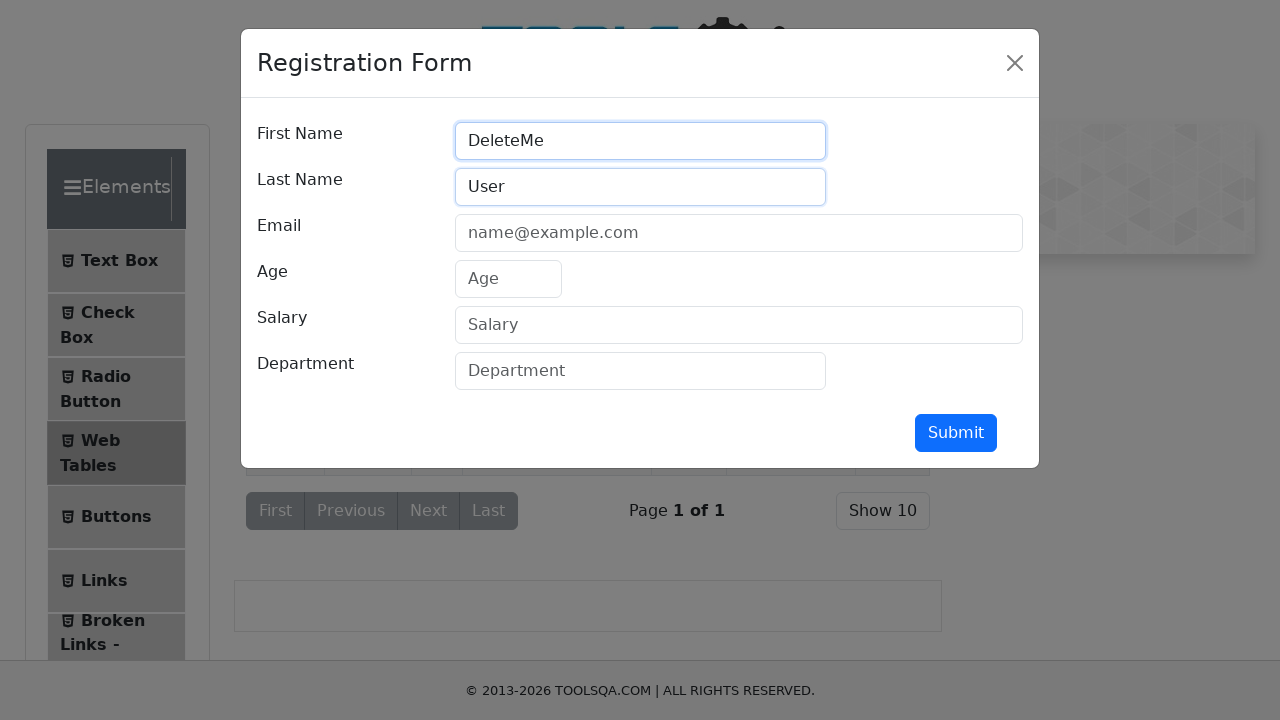

Filled email field with 'delete.user@gmail.com' on #userEmail
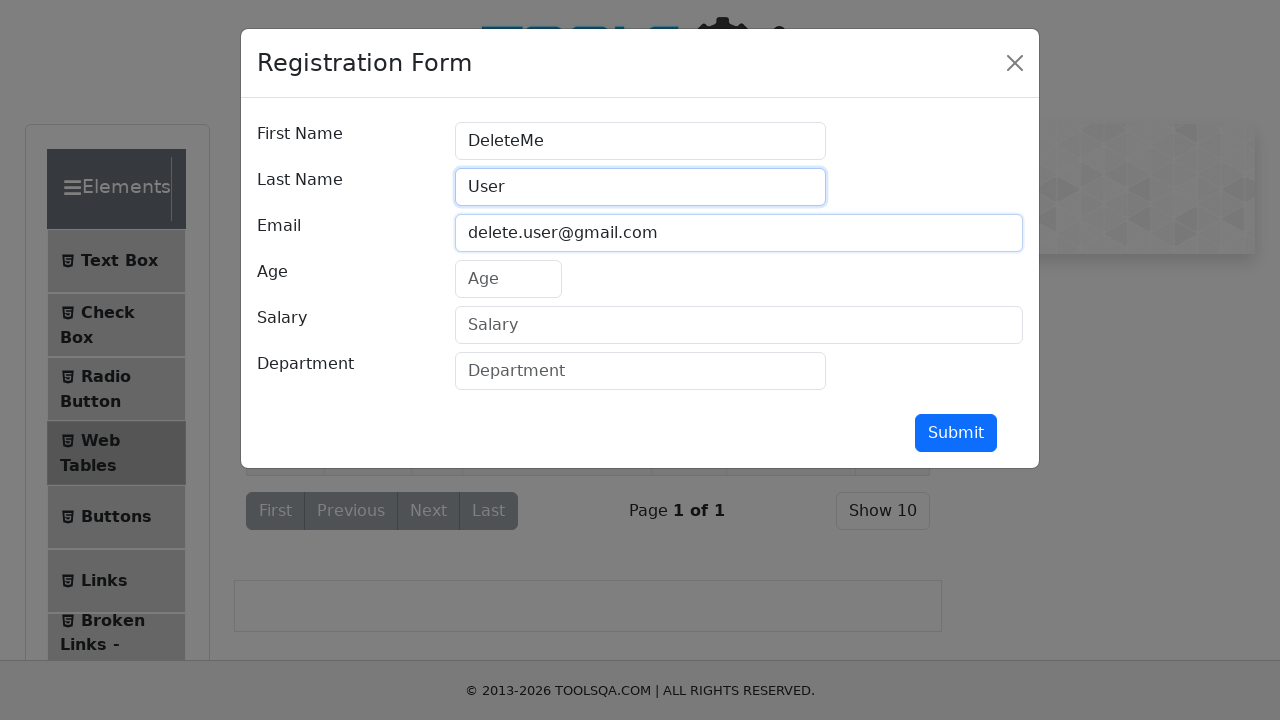

Filled age field with '25' on #age
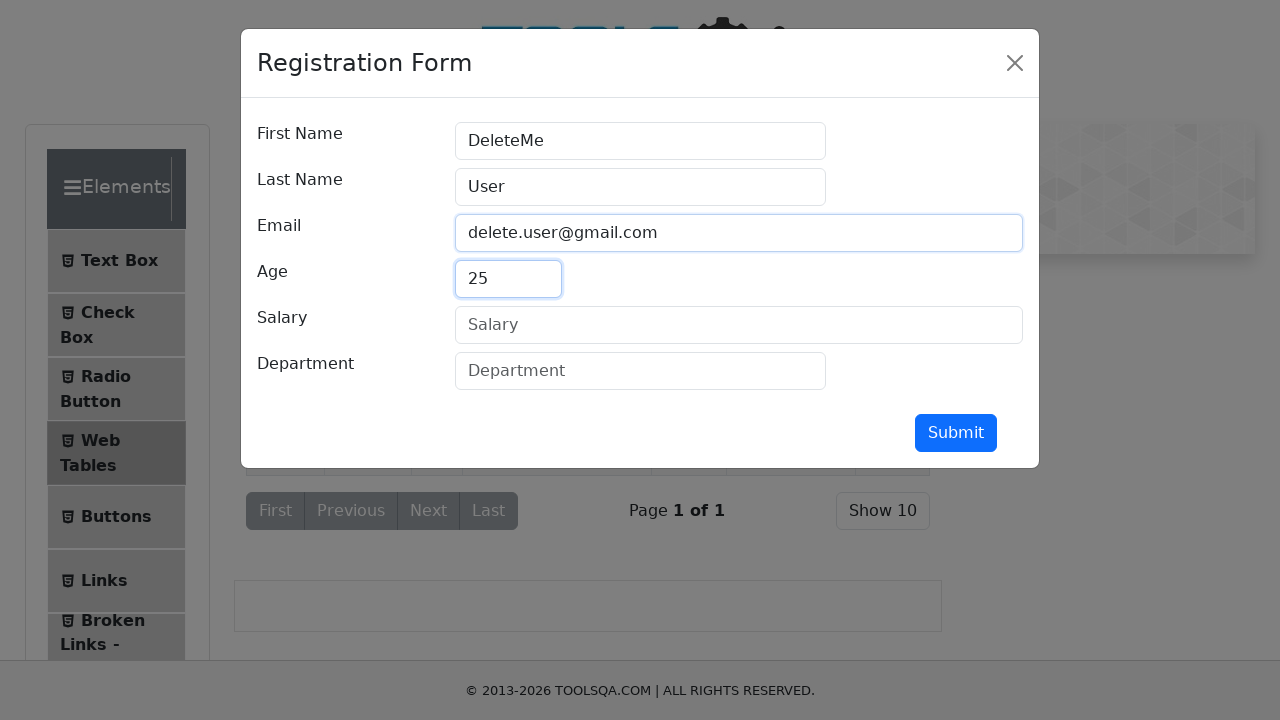

Filled salary field with '5000' on #salary
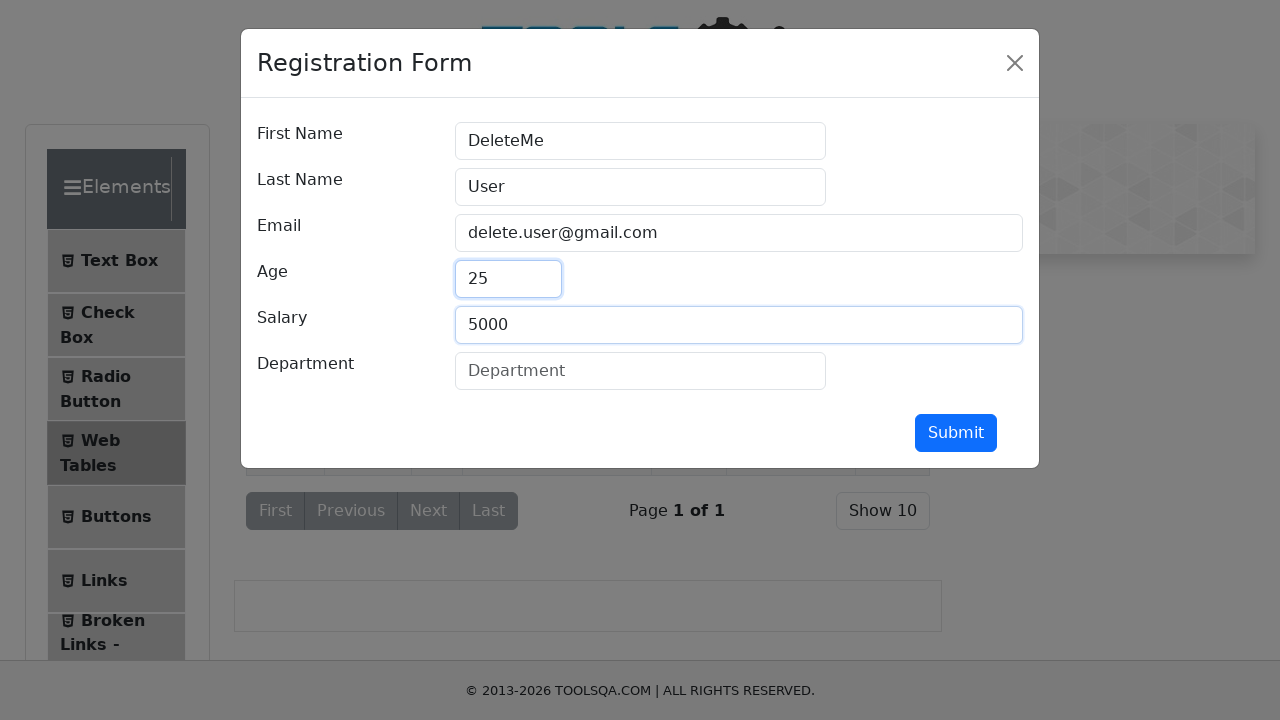

Filled department field with 'HR' on #department
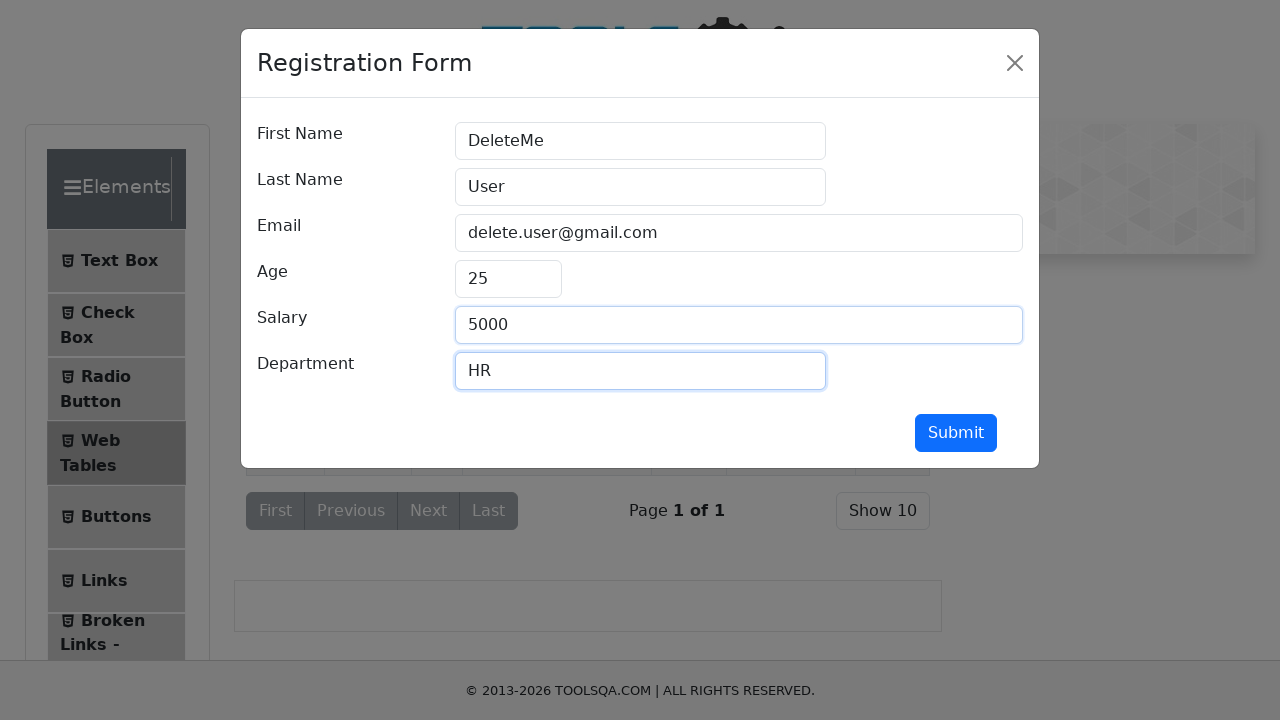

Clicked submit button to add new user at (956, 433) on #submit
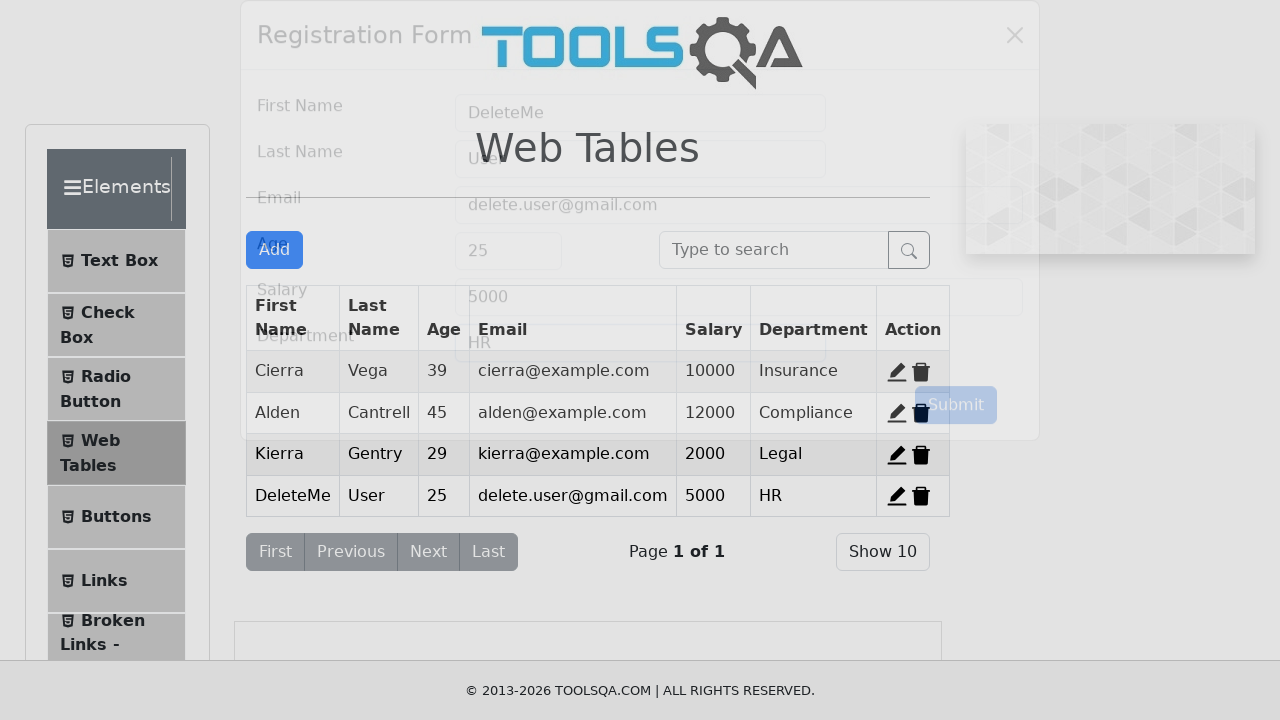

Verified user 'DeleteMe' was added to the web table
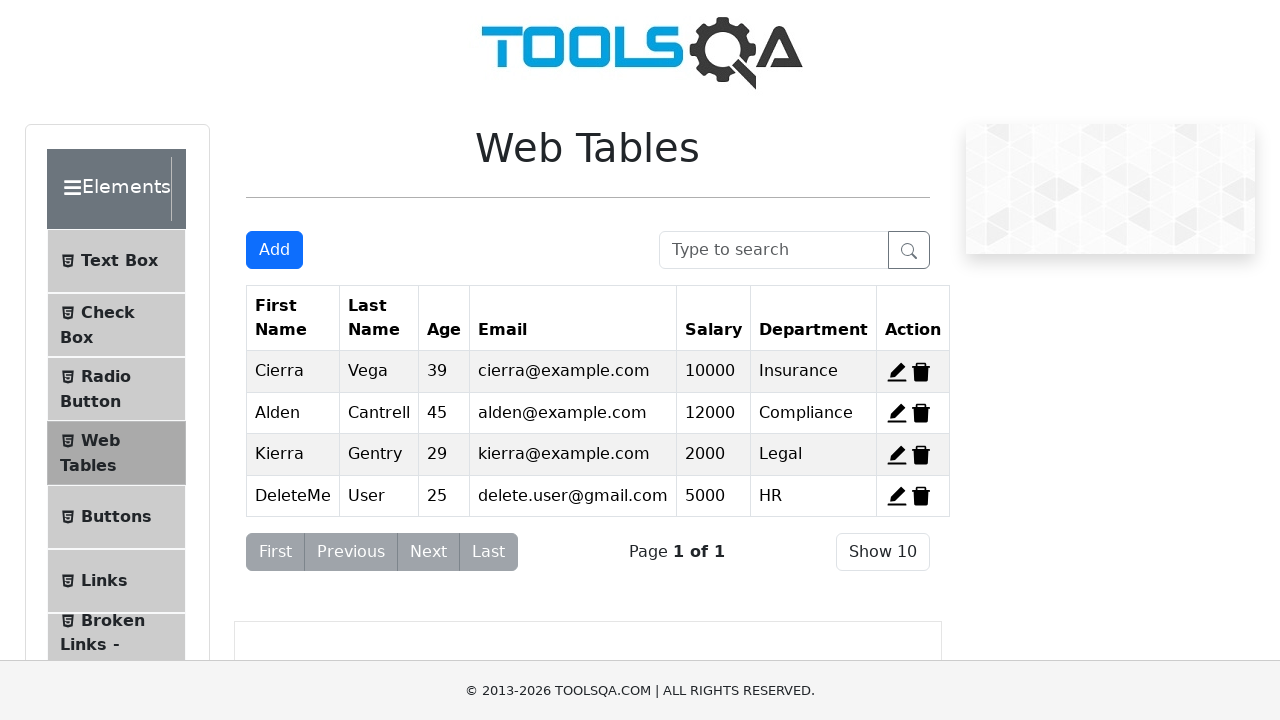

Scrolled delete button for user record into view
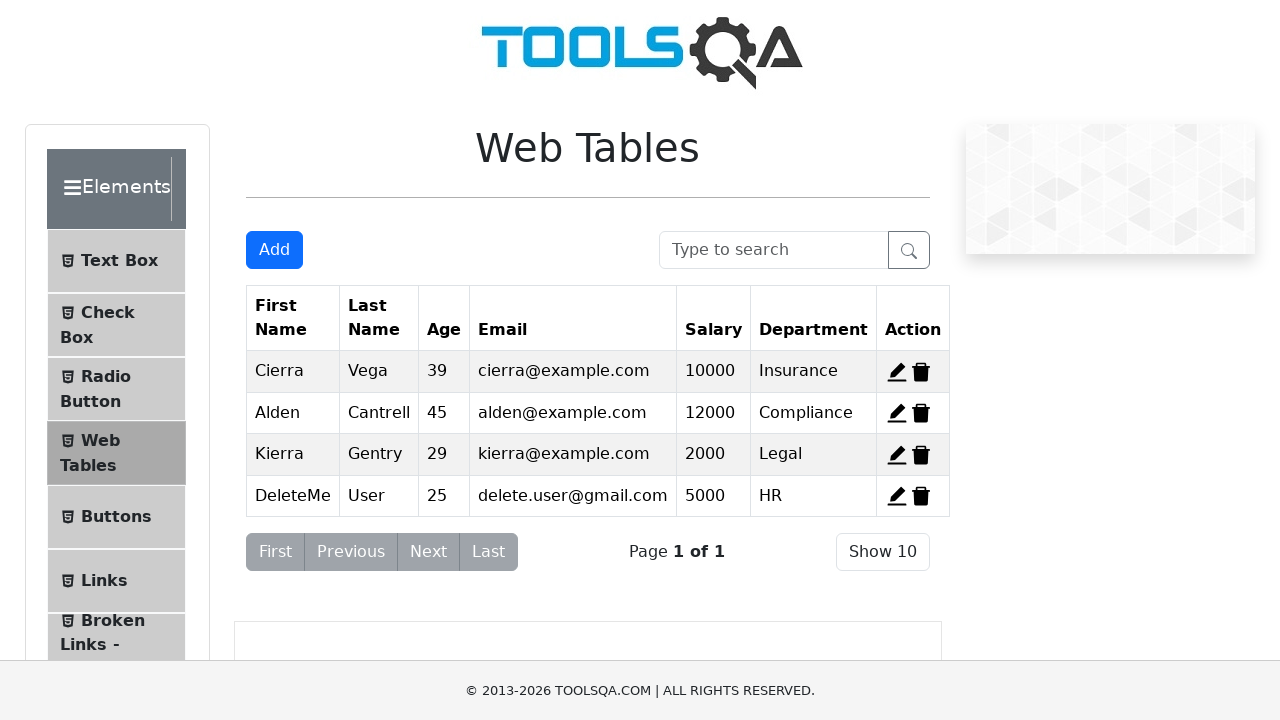

Clicked delete icon for user 'DeleteMe' at (921, 496) on #delete-record-4
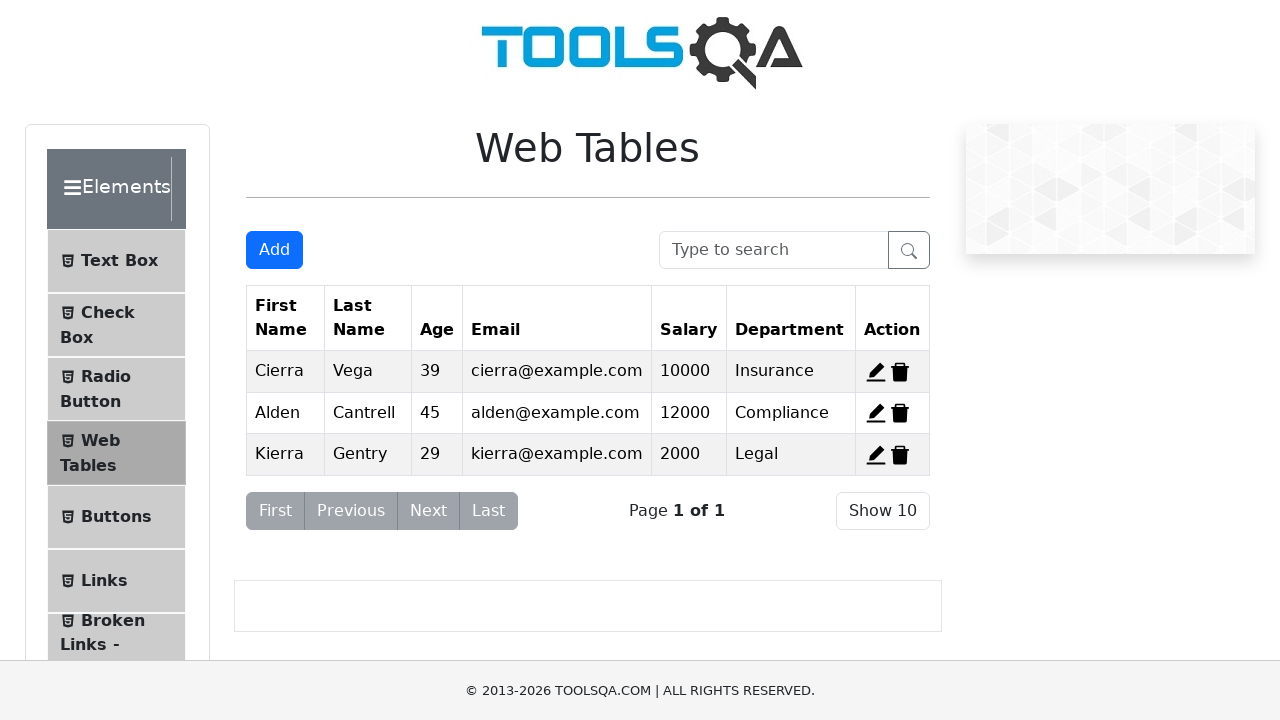

Waited for deletion to complete
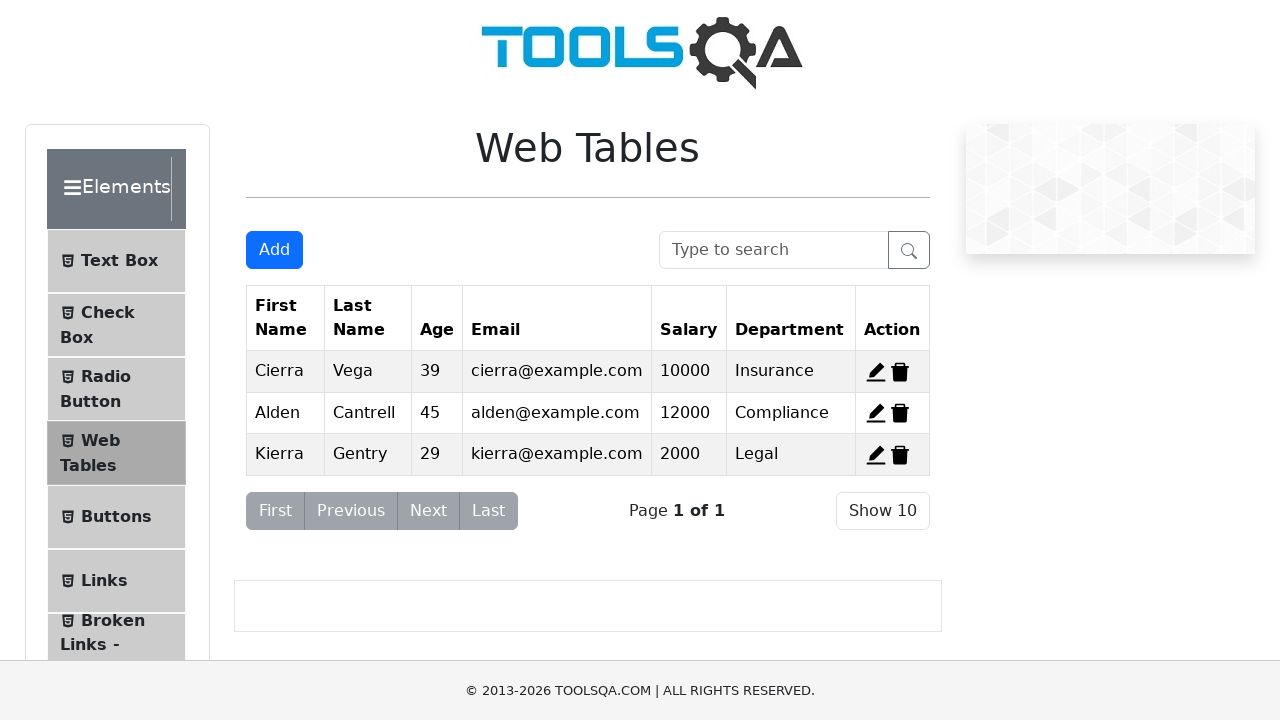

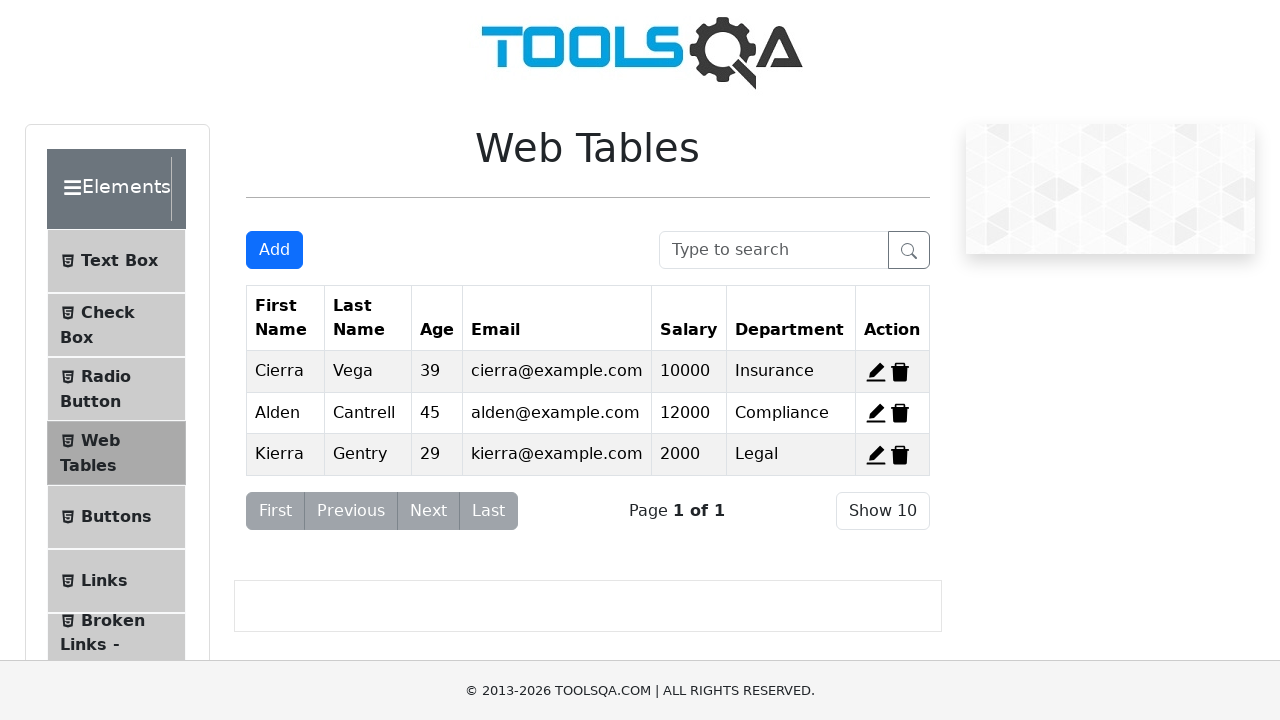